Tests alert handling by triggering and accepting an alert dialog

Starting URL: https://formy-project.herokuapp.com/switch-window

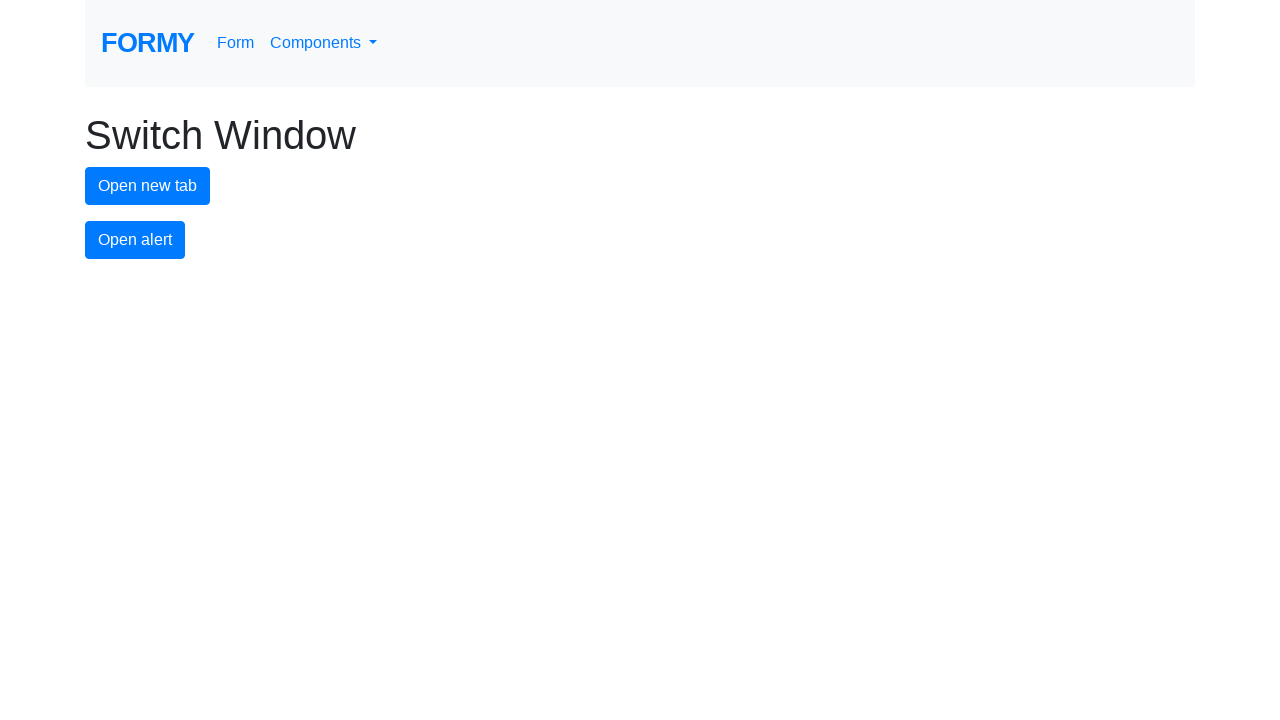

Set up dialog handler to accept alerts
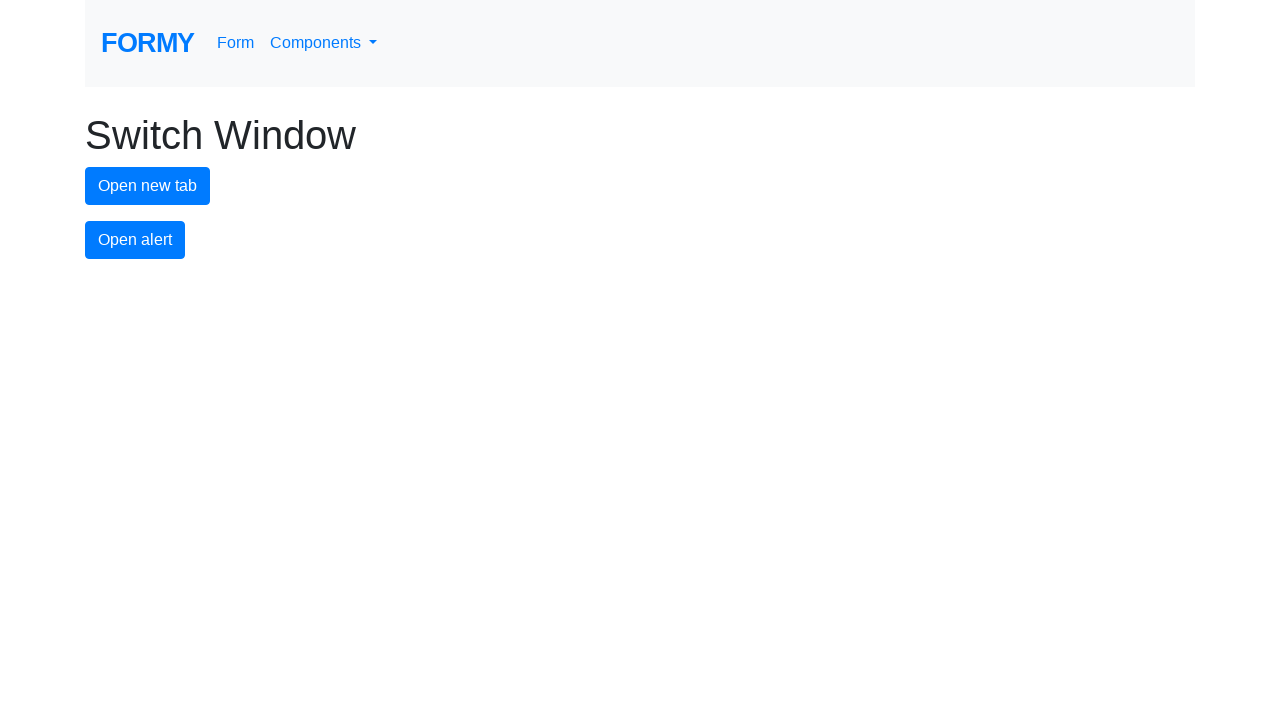

Clicked alert button to trigger alert dialog at (135, 240) on #alert-button
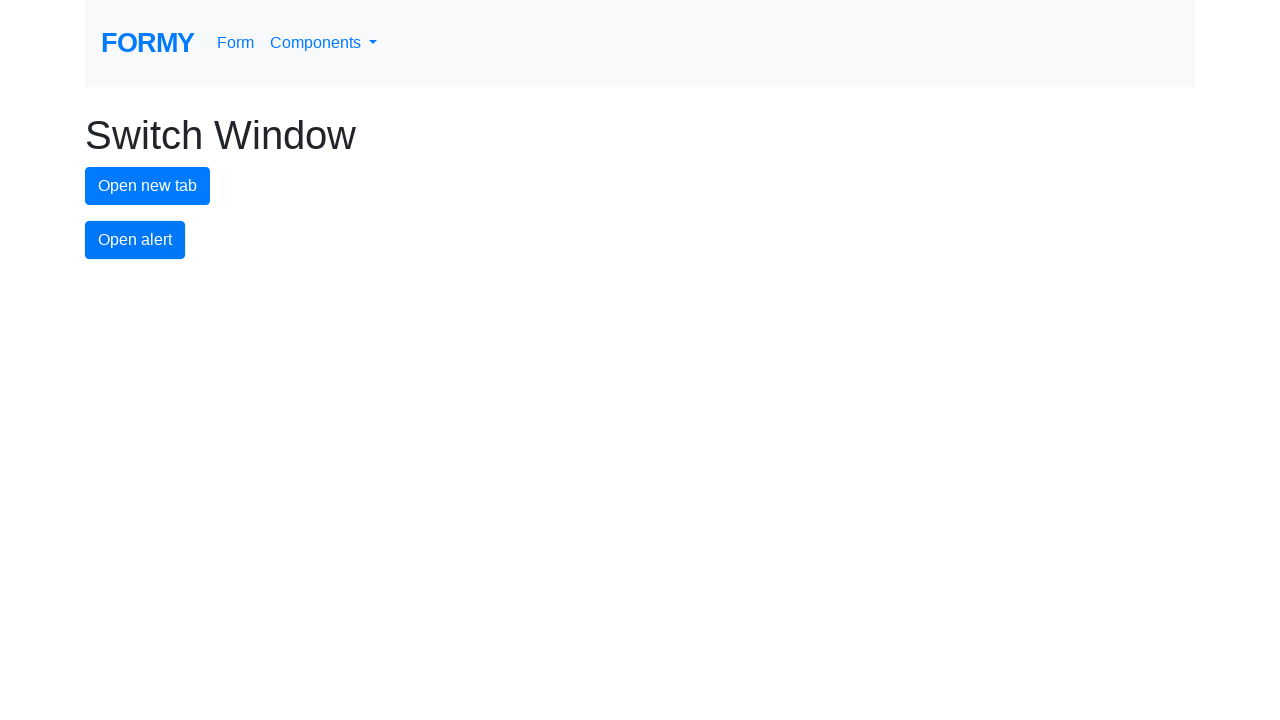

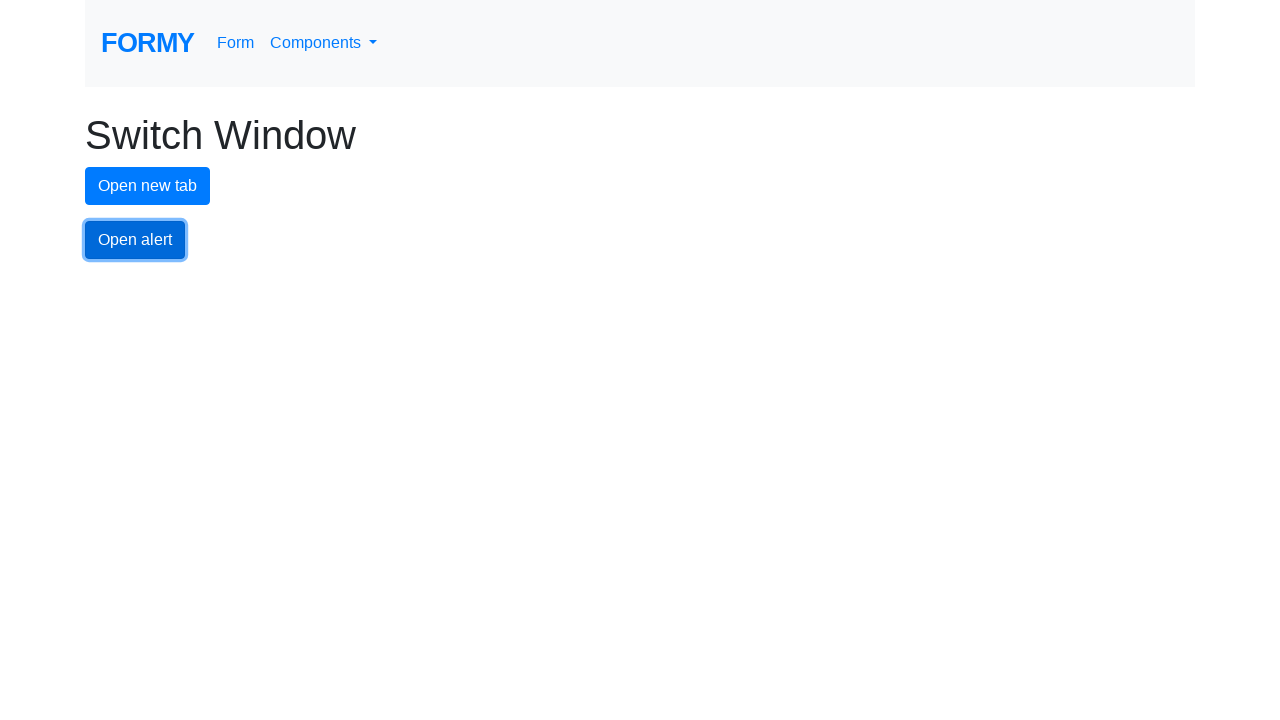